Tests drag and drop functionality on the jQuery UI demo page by dragging an element from source to target within an iframe and verifying the interaction works.

Starting URL: https://jqueryui.com/droppable/

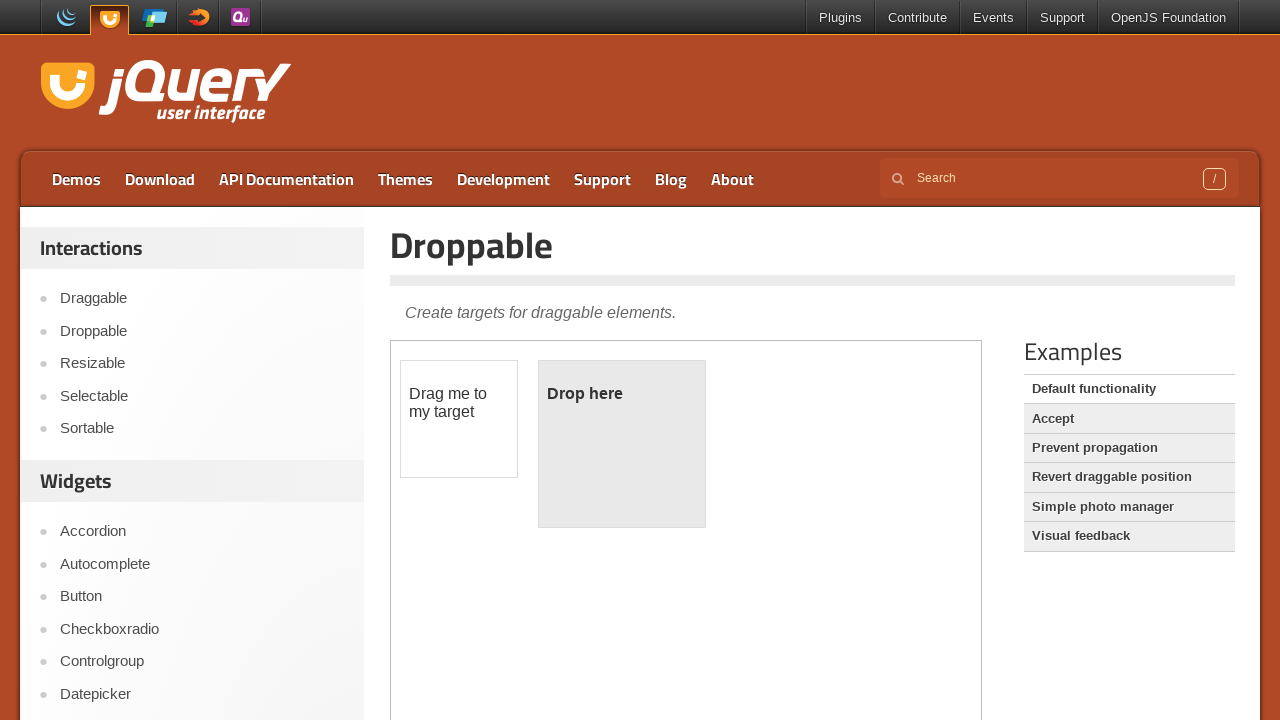

Demo iframe loaded
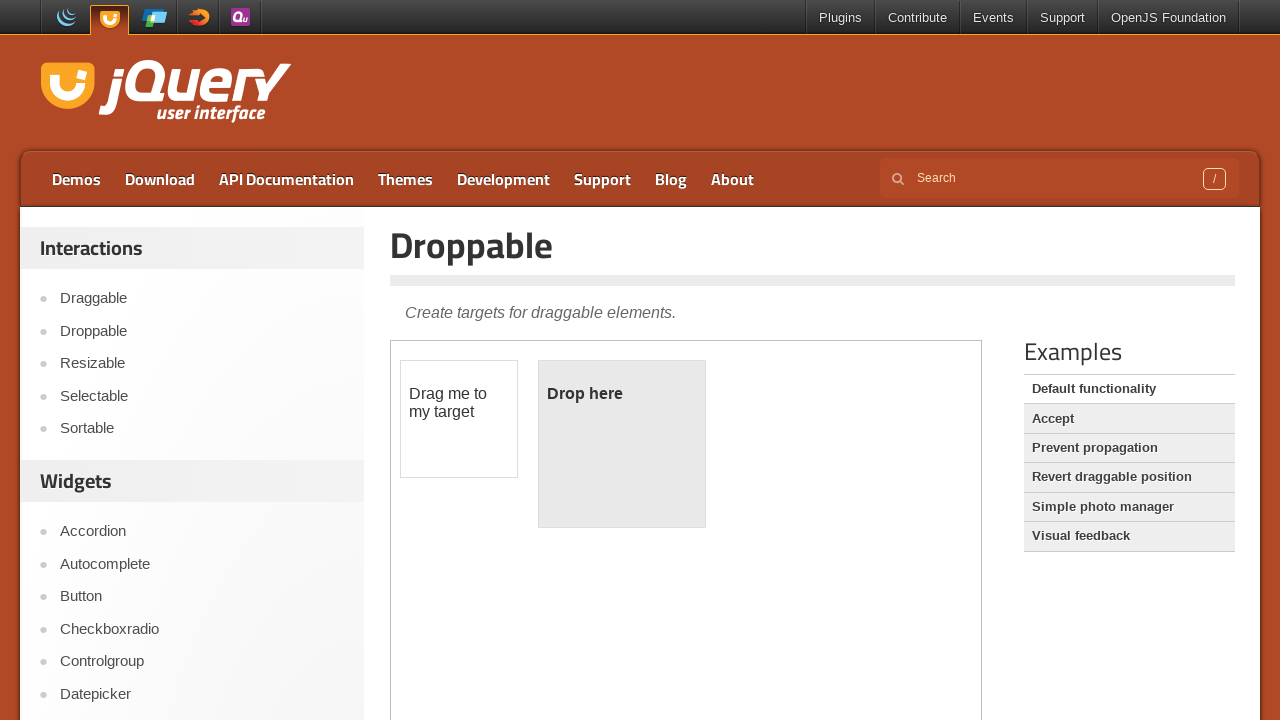

Switched context to demo iframe
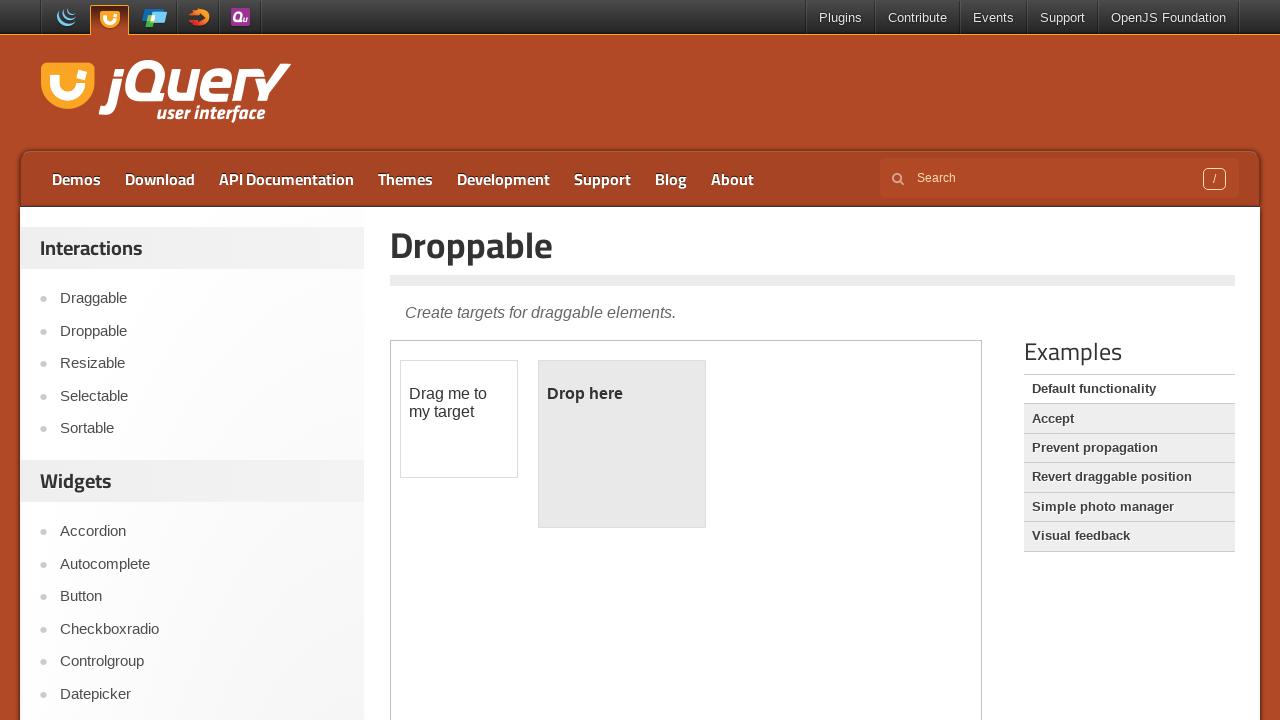

Draggable element loaded in iframe
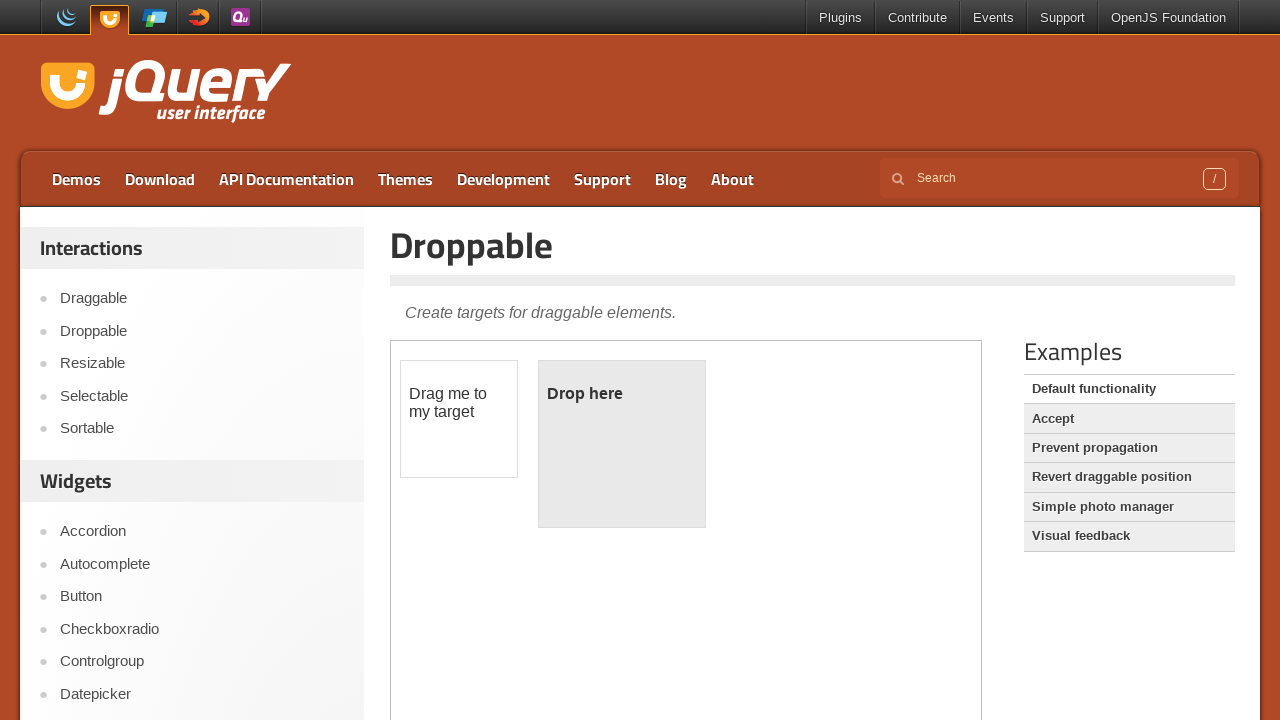

Droppable element loaded in iframe
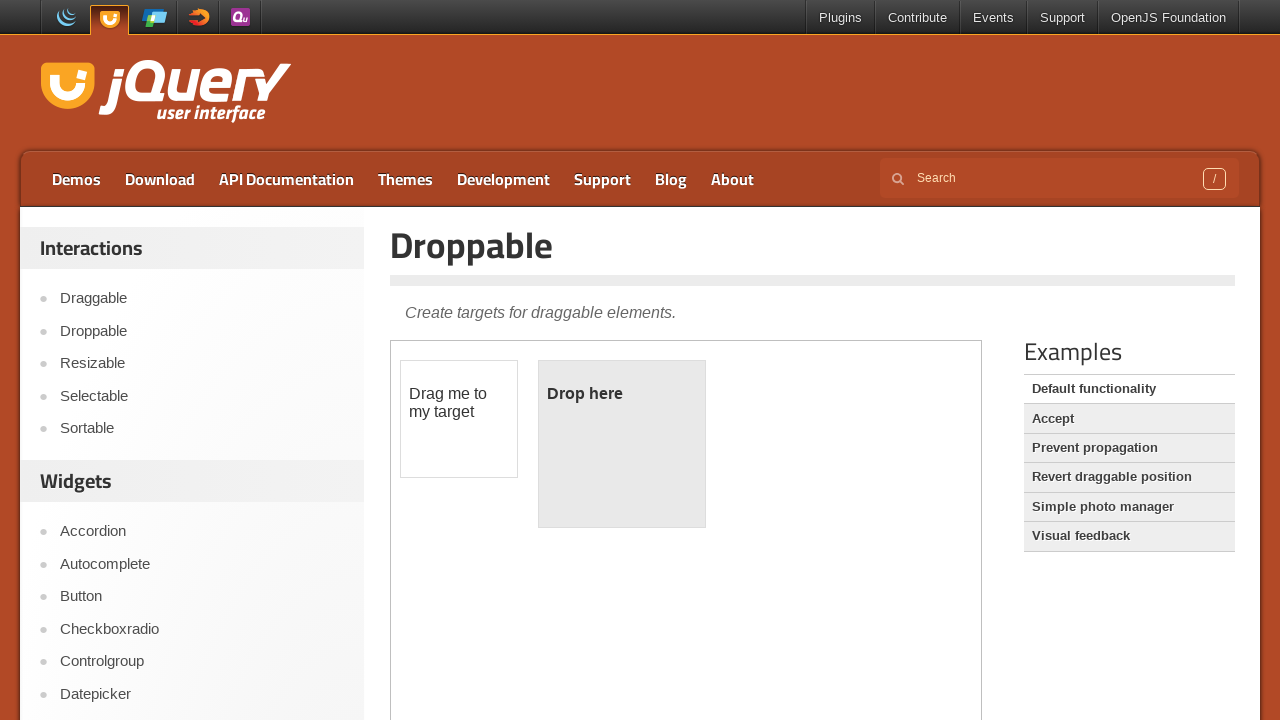

Located draggable source element
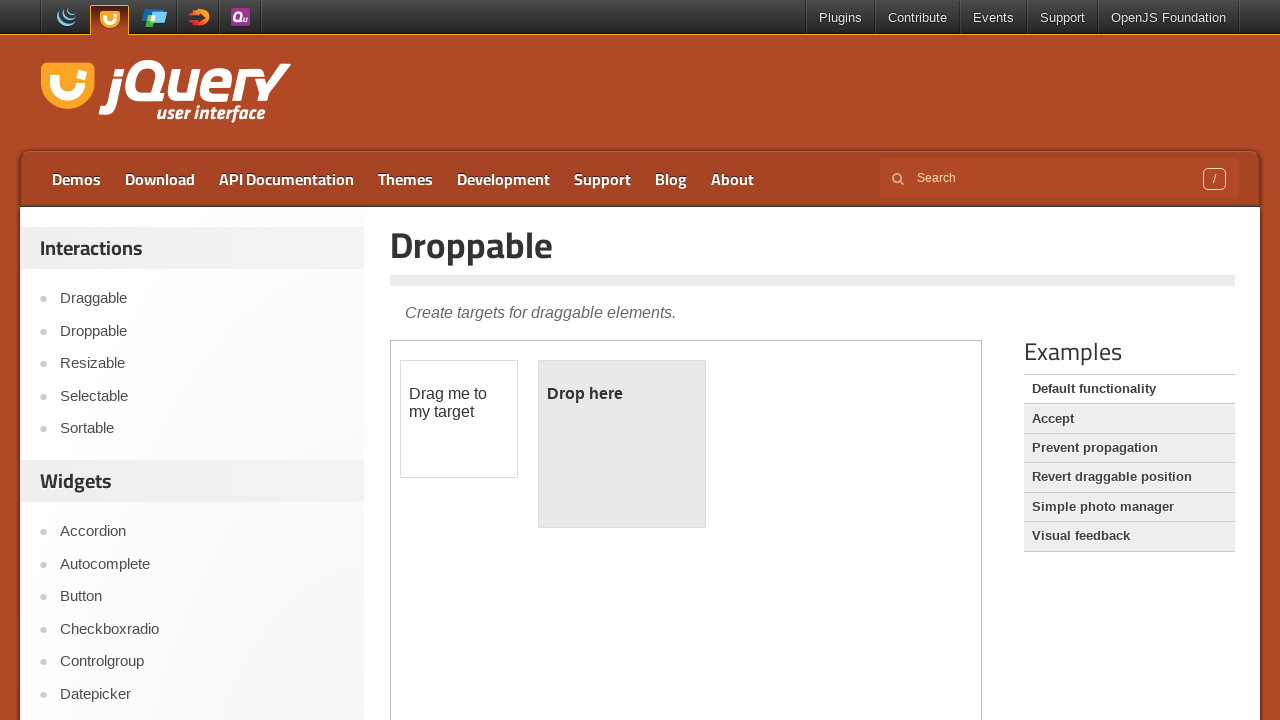

Located droppable target element
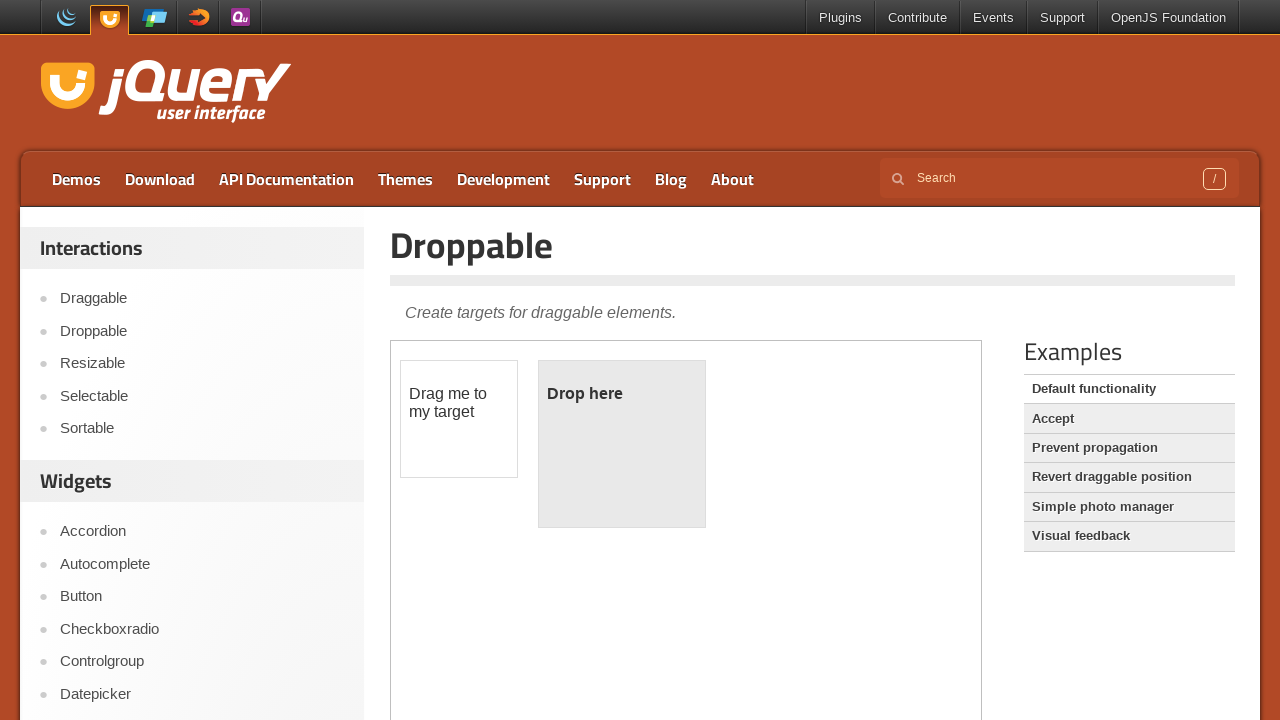

Dragged source element to target element at (622, 444)
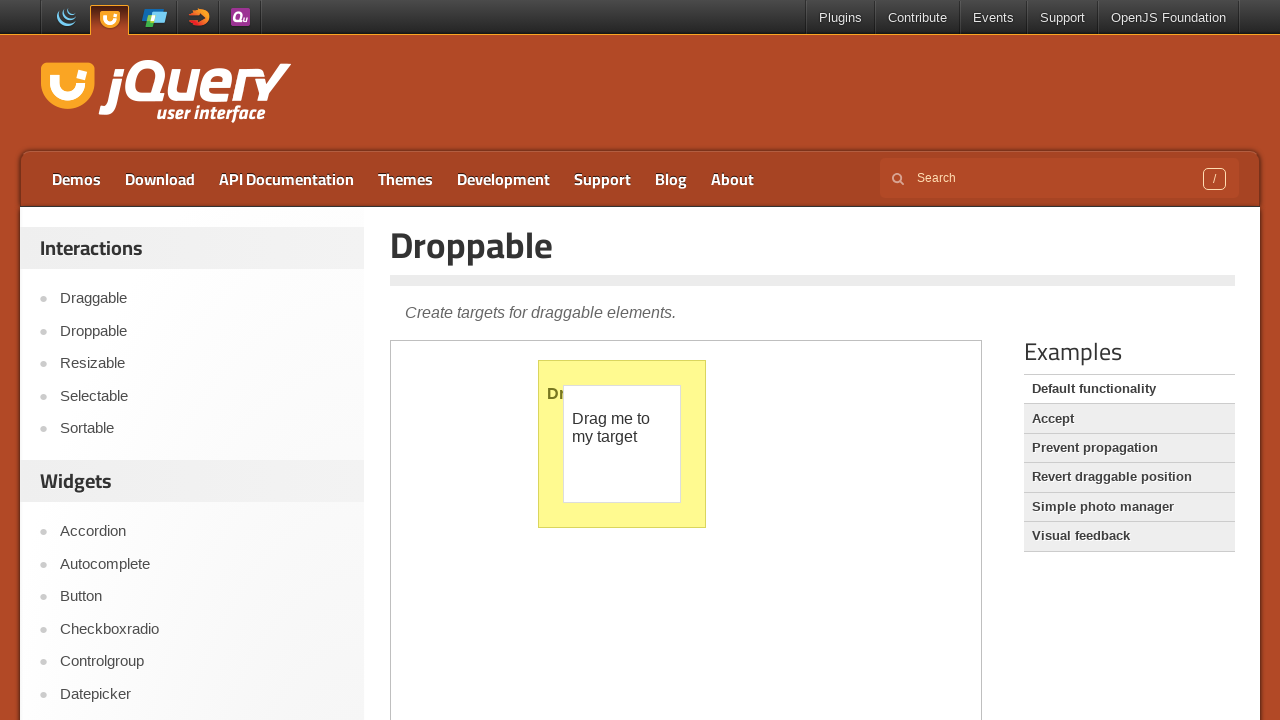

Waited 500ms for drop effect to complete
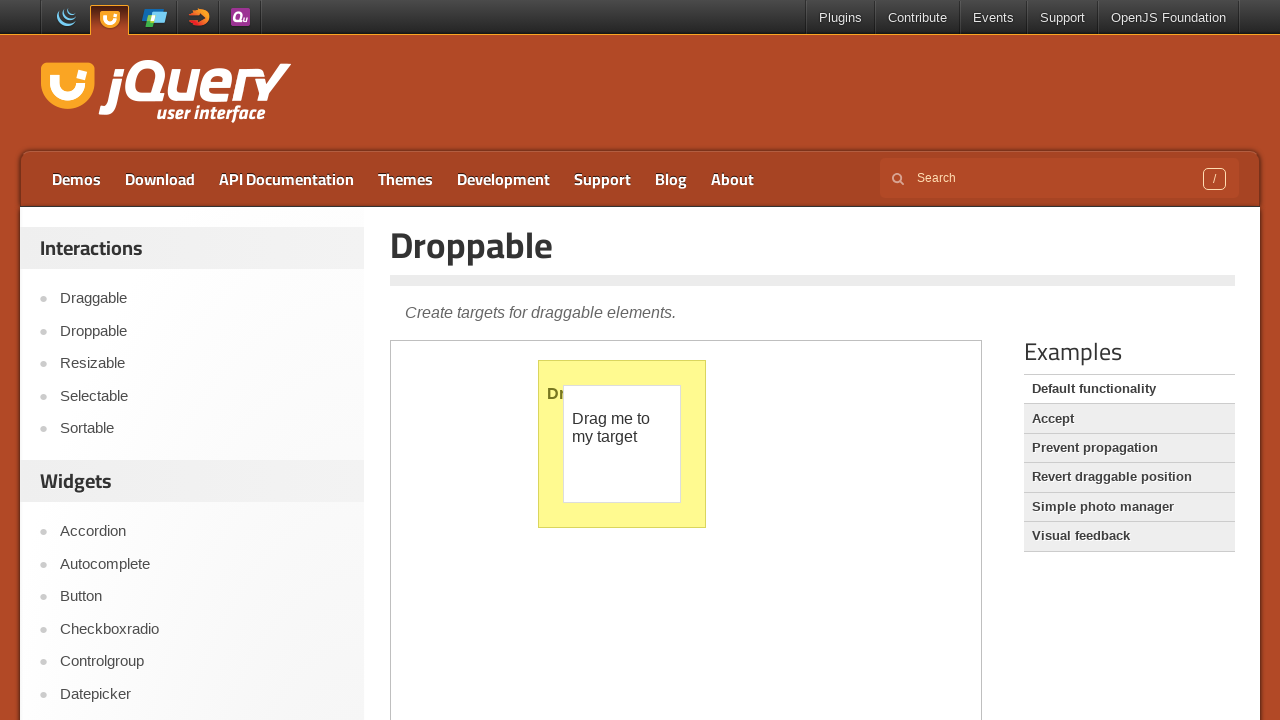

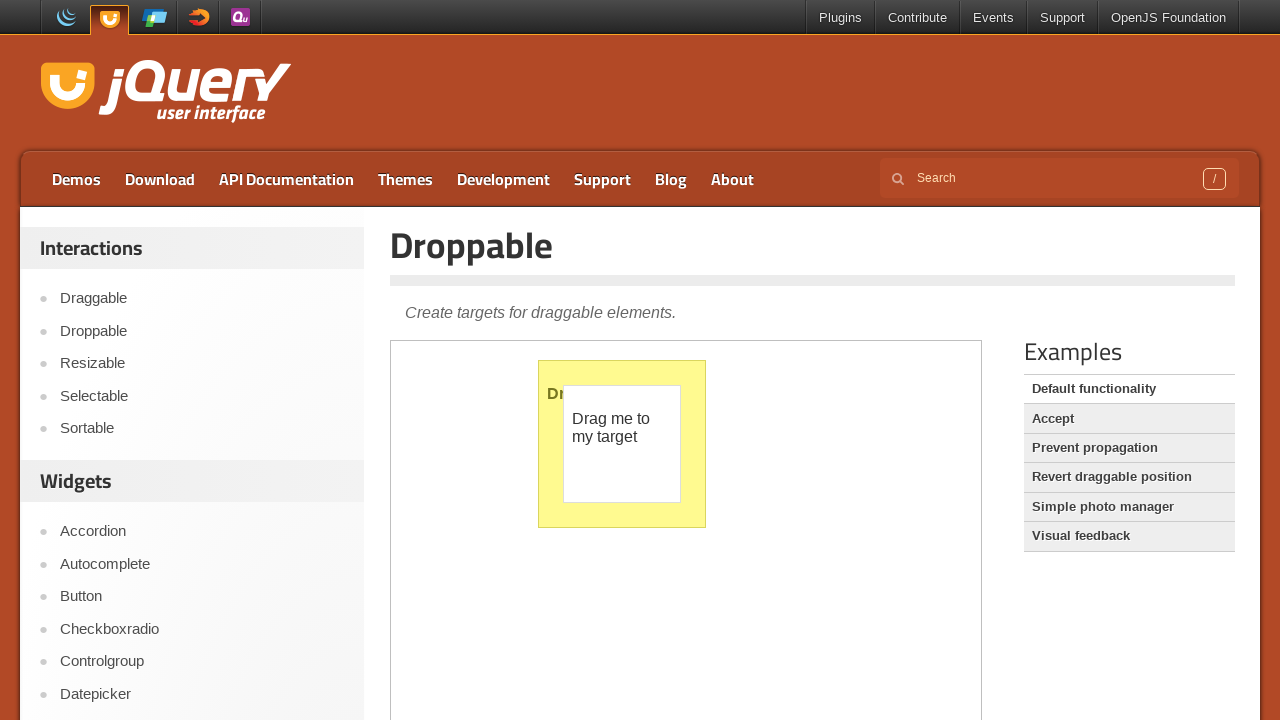